Navigates to a sitemap page, extracts links, and visits multiple pages from the sitemap to verify they load correctly (Firefox variant)

Starting URL: https://www.getcalley.com/page-sitemap.xml

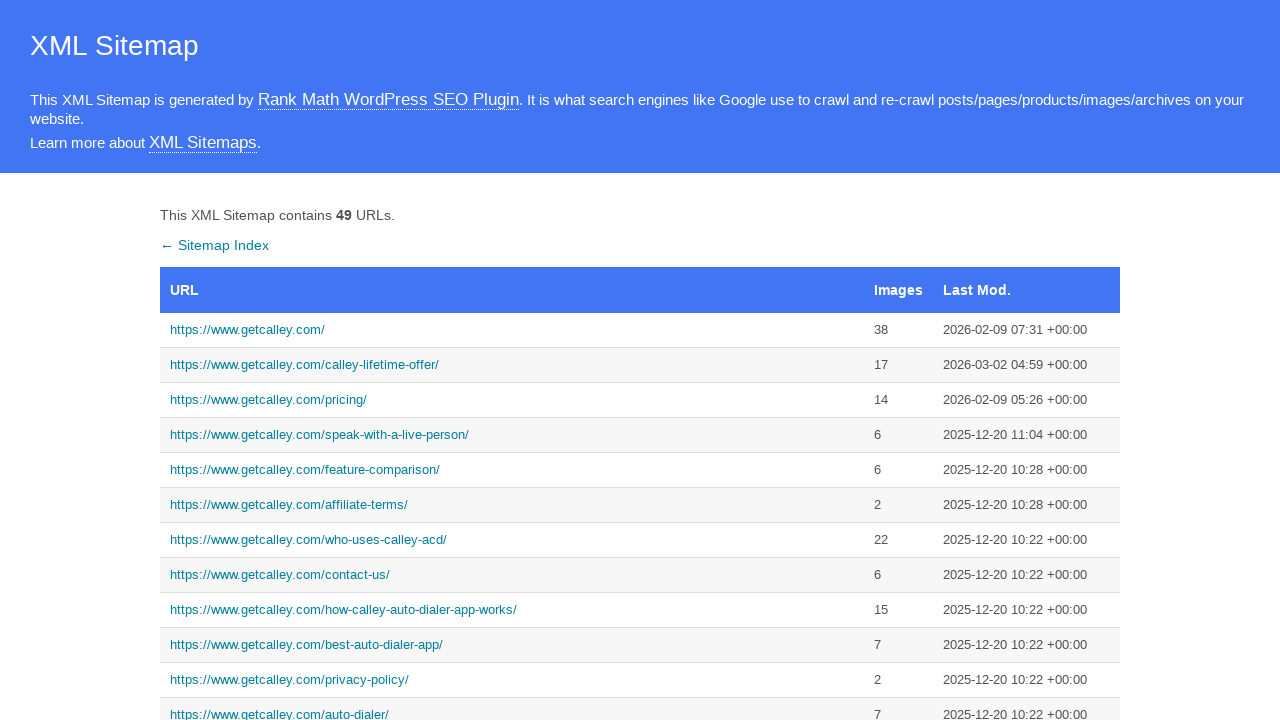

Waited for links to load on sitemap page
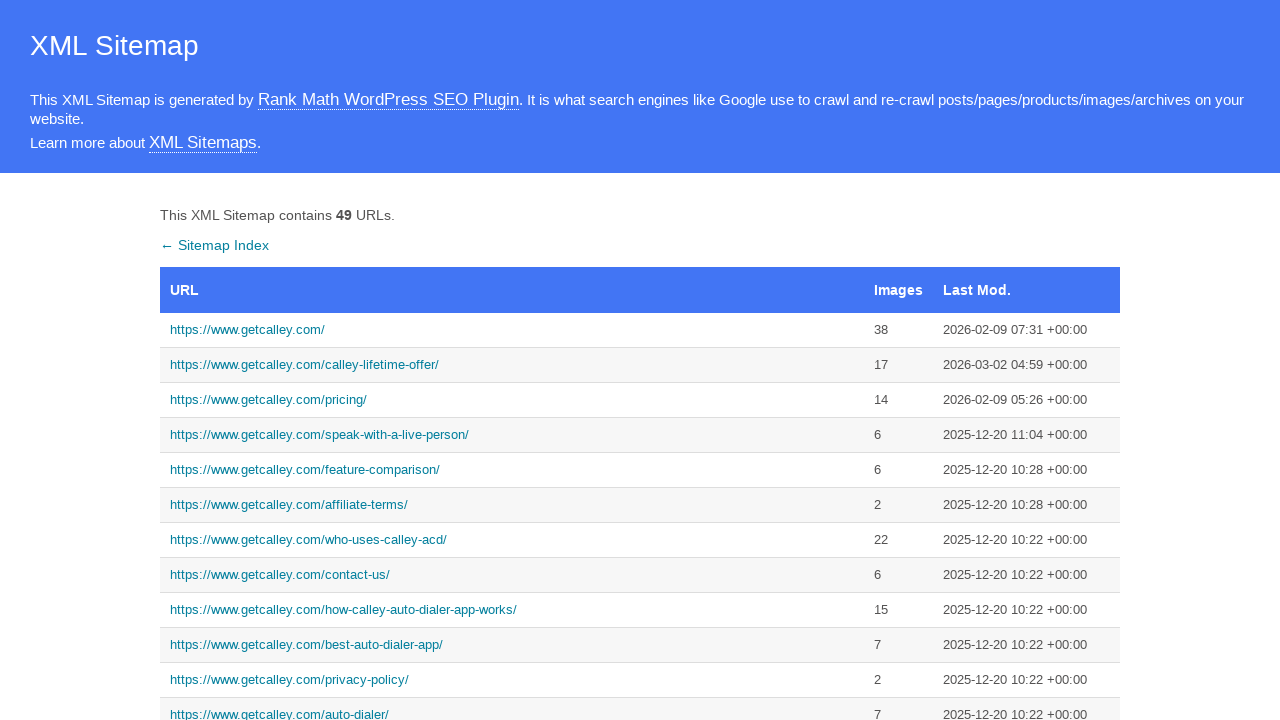

Extracted all links from page - total count: 52
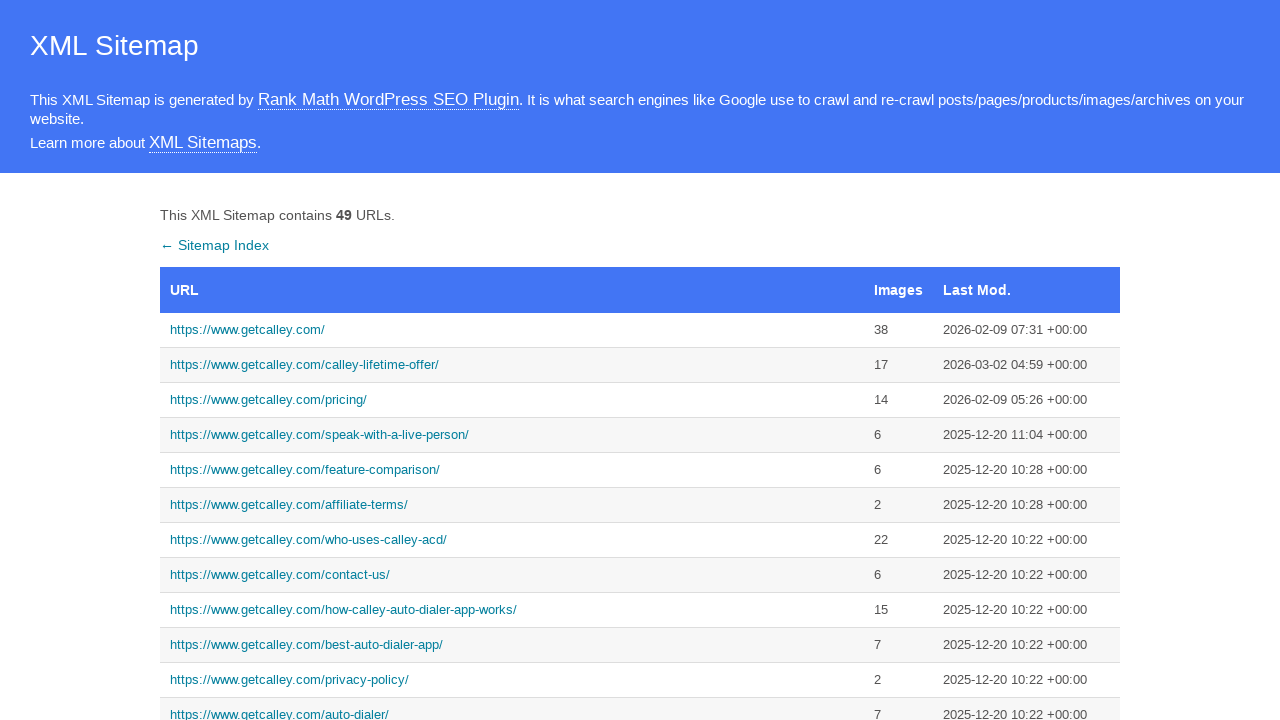

Extracted 5 URLs from sitemap links (indices 3-7)
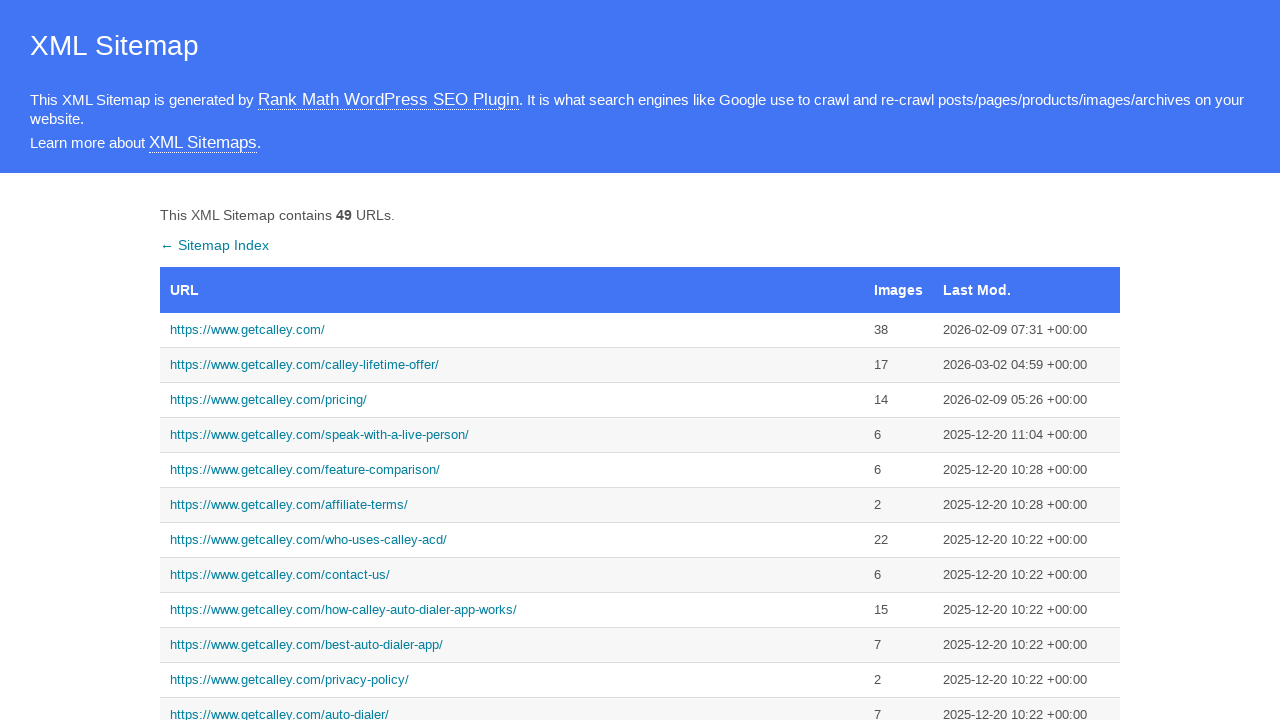

Navigated to URL 1/5: https://www.getcalley.com/
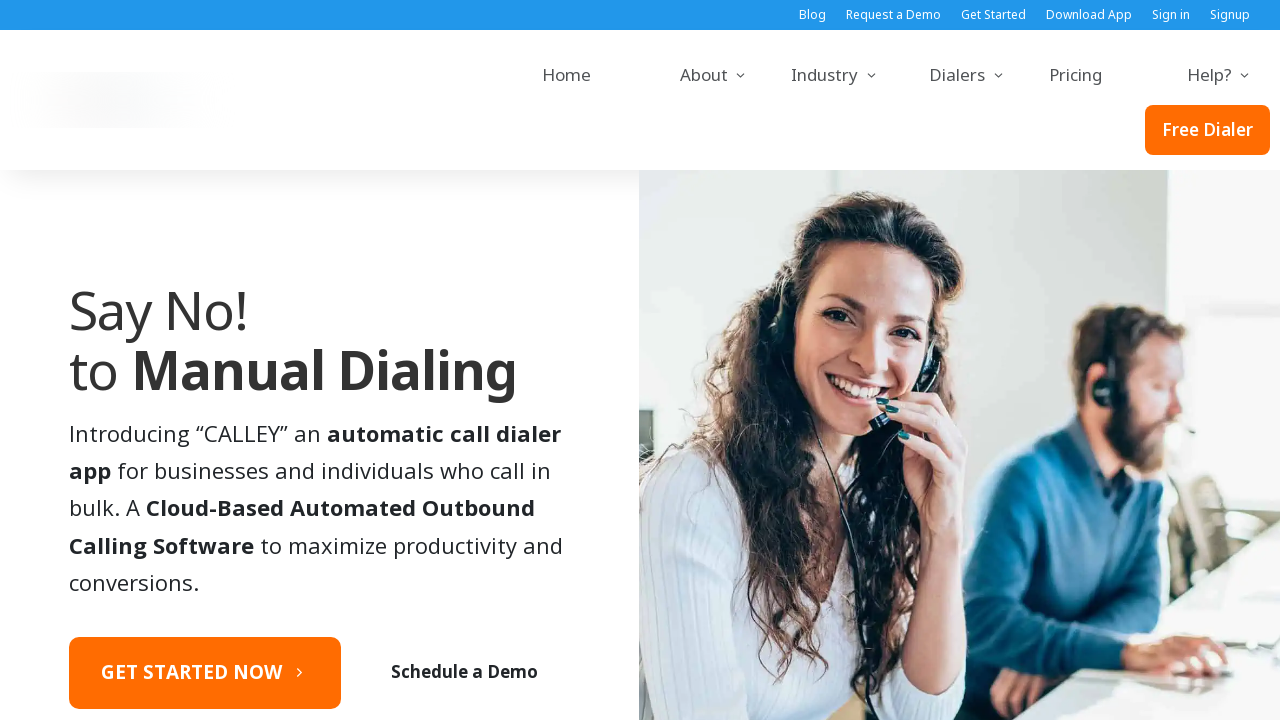

Page loaded successfully - DOM content ready for URL 1
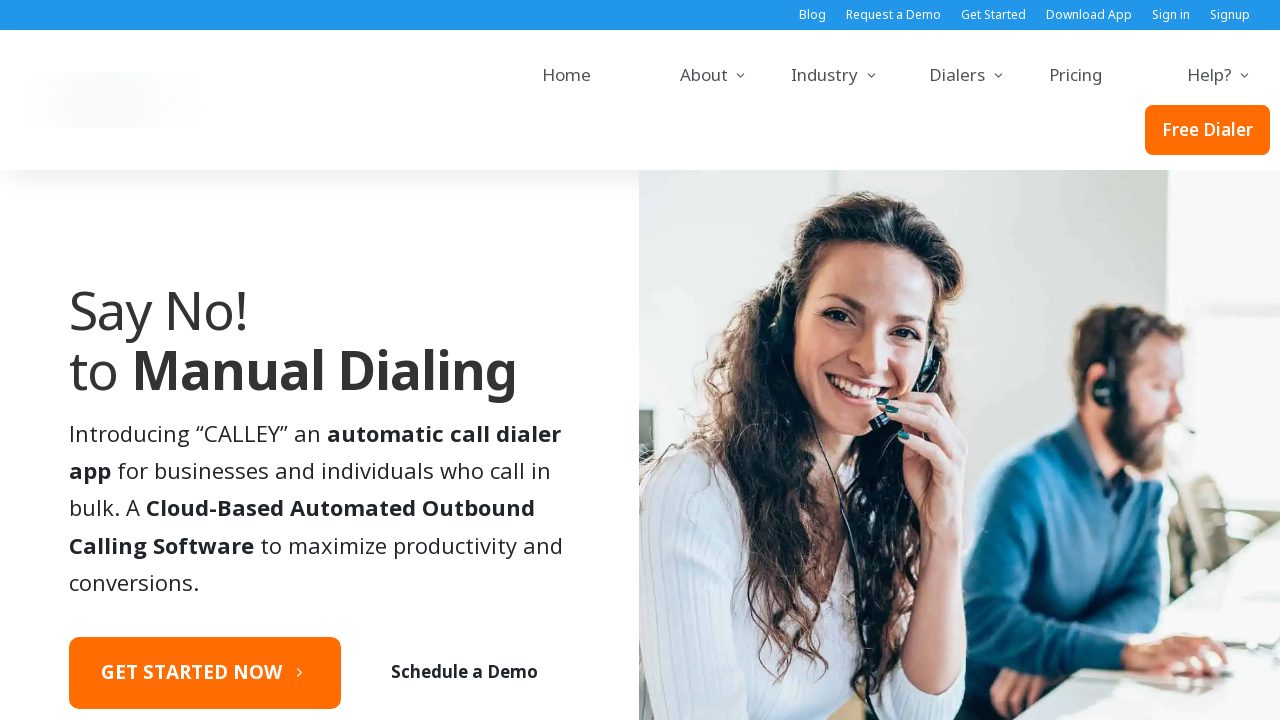

Navigated to URL 2/5: https://www.getcalley.com/calley-lifetime-offer/
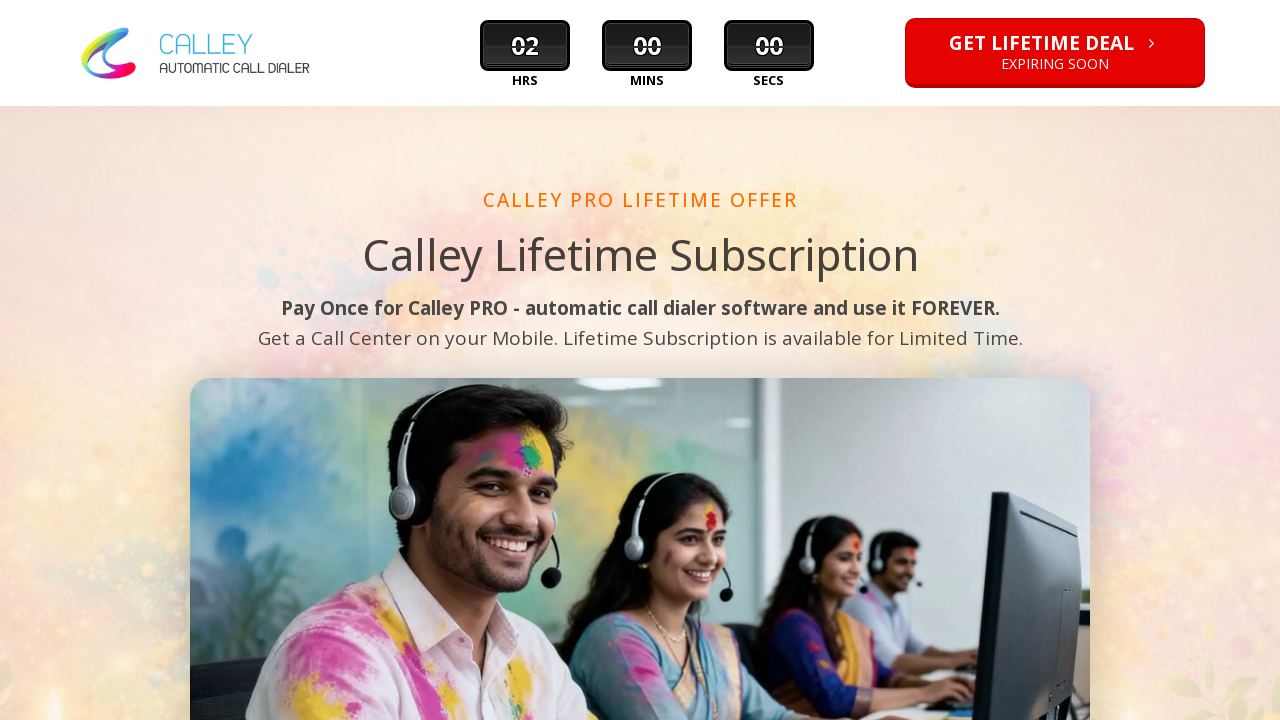

Page loaded successfully - DOM content ready for URL 2
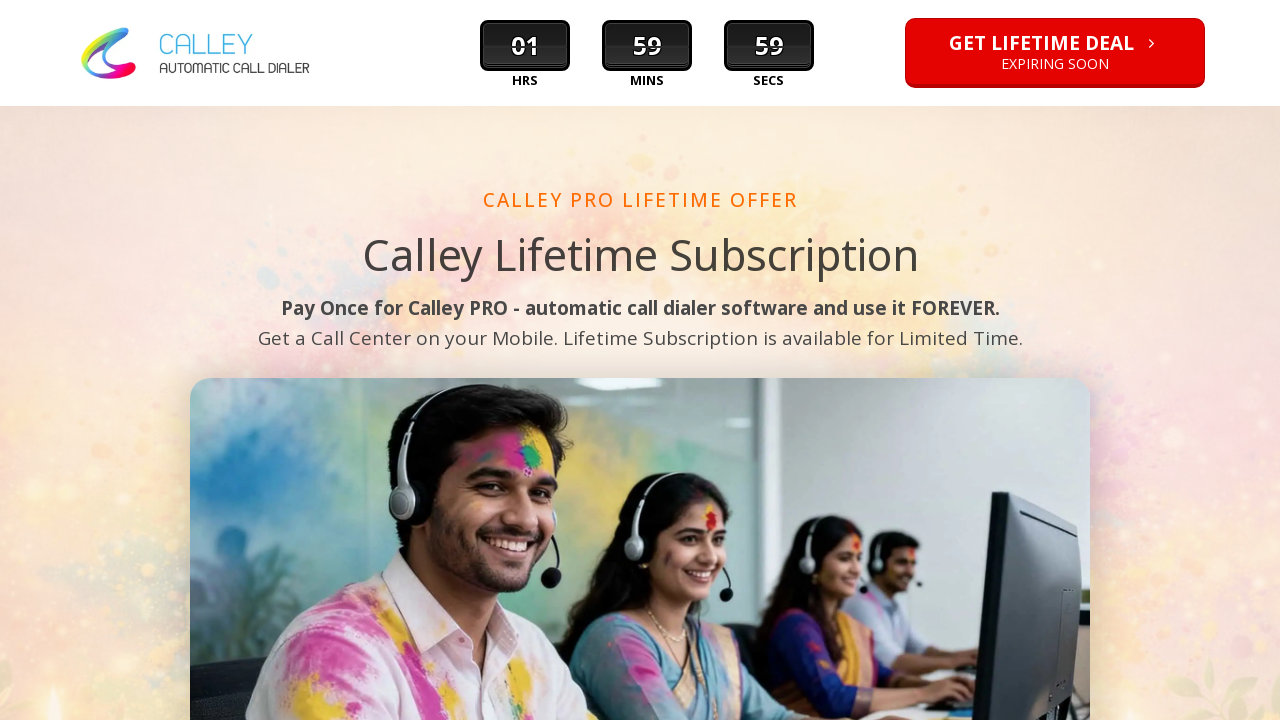

Navigated to URL 3/5: https://www.getcalley.com/pricing/
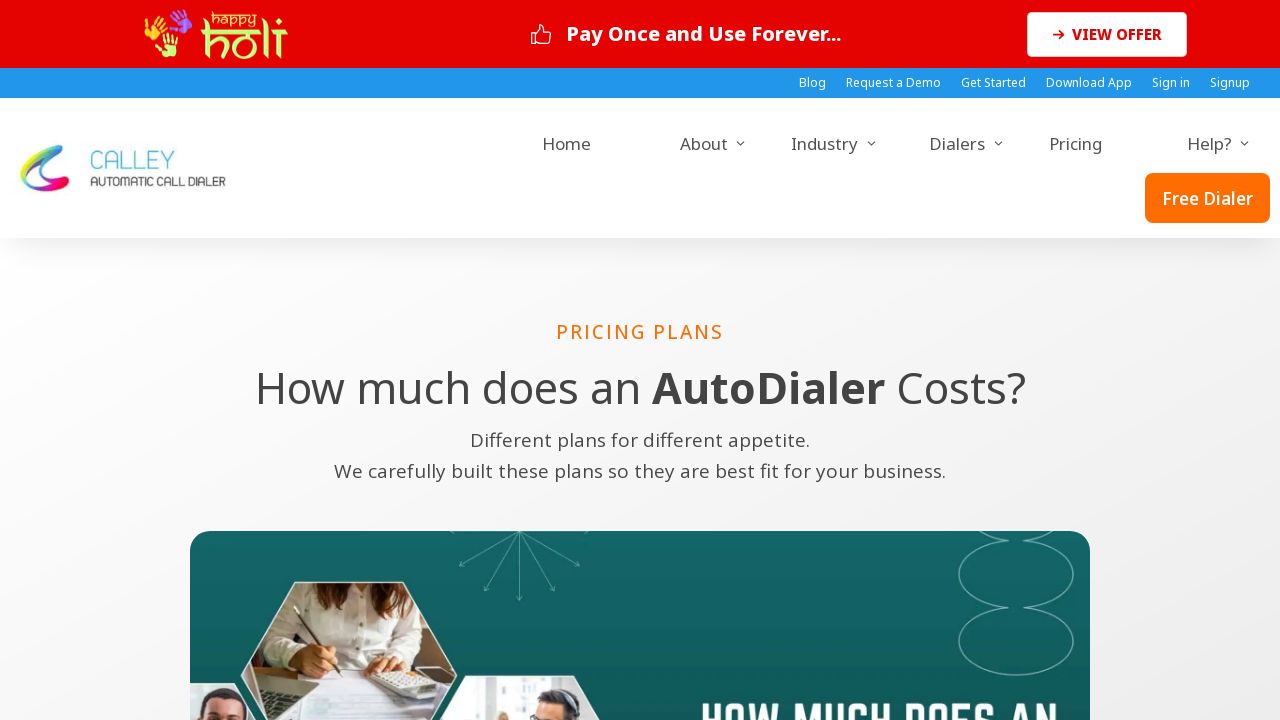

Page loaded successfully - DOM content ready for URL 3
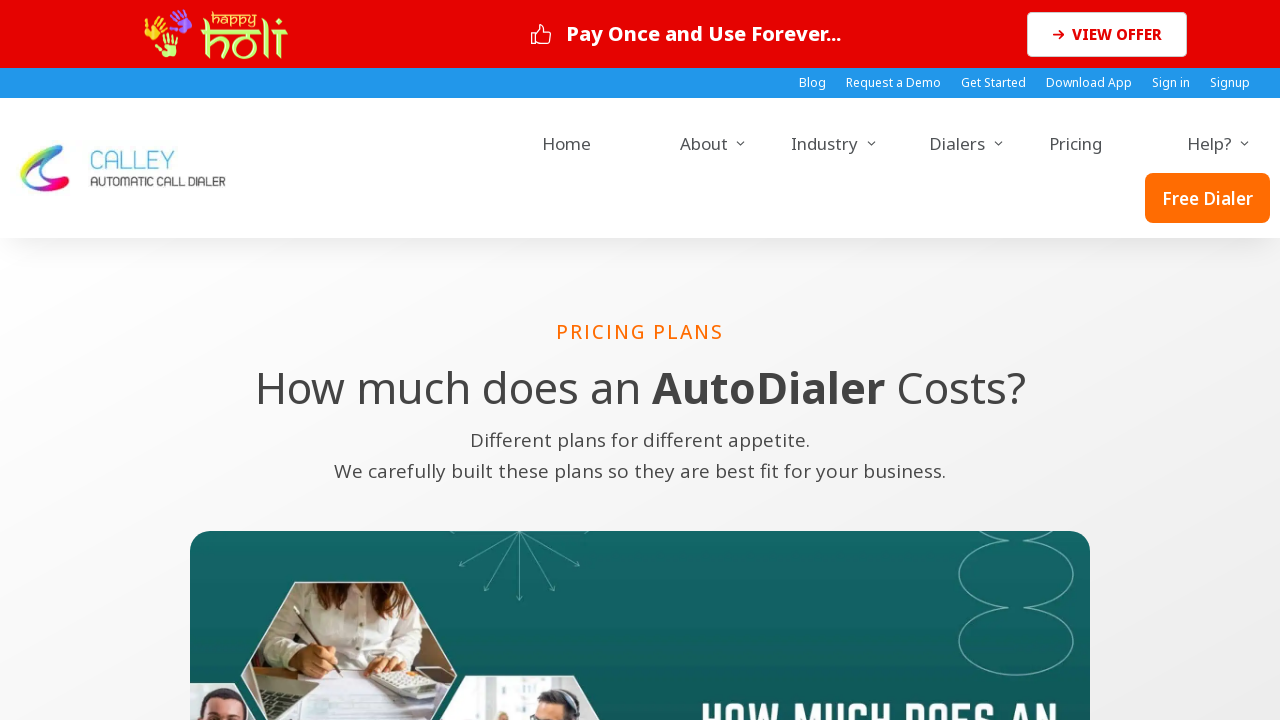

Navigated to URL 4/5: https://www.getcalley.com/speak-with-a-live-person/
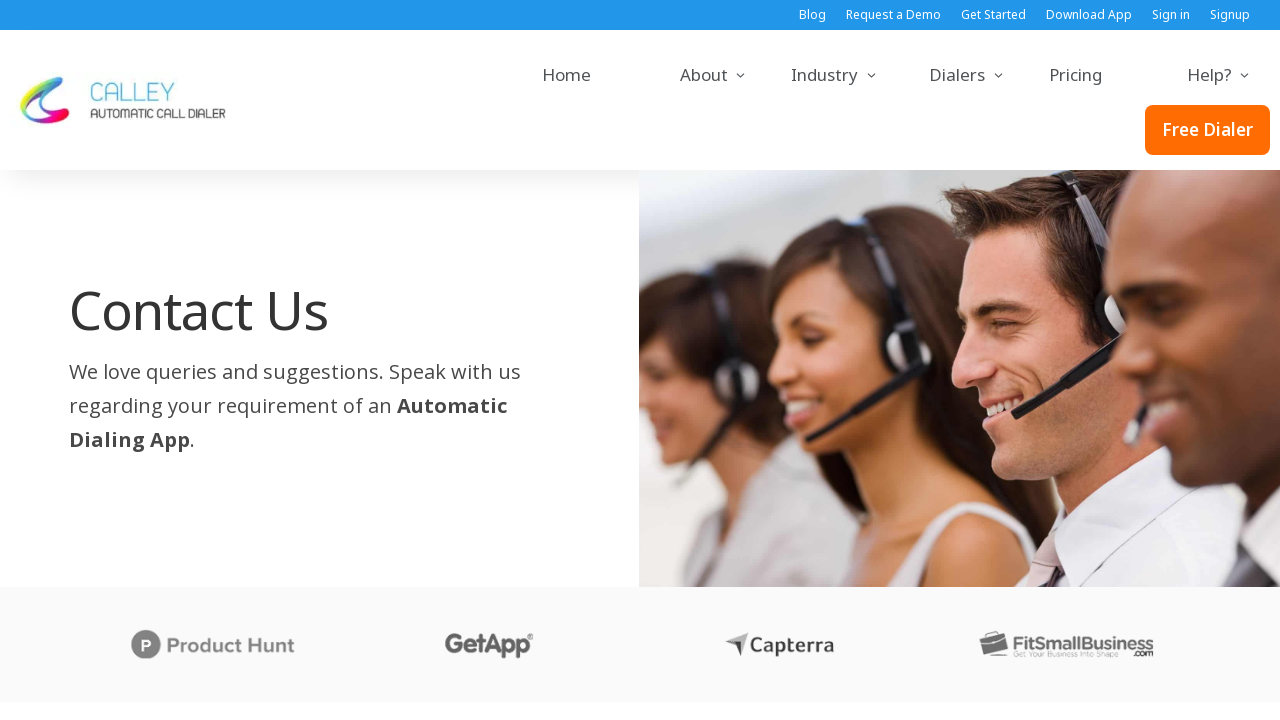

Page loaded successfully - DOM content ready for URL 4
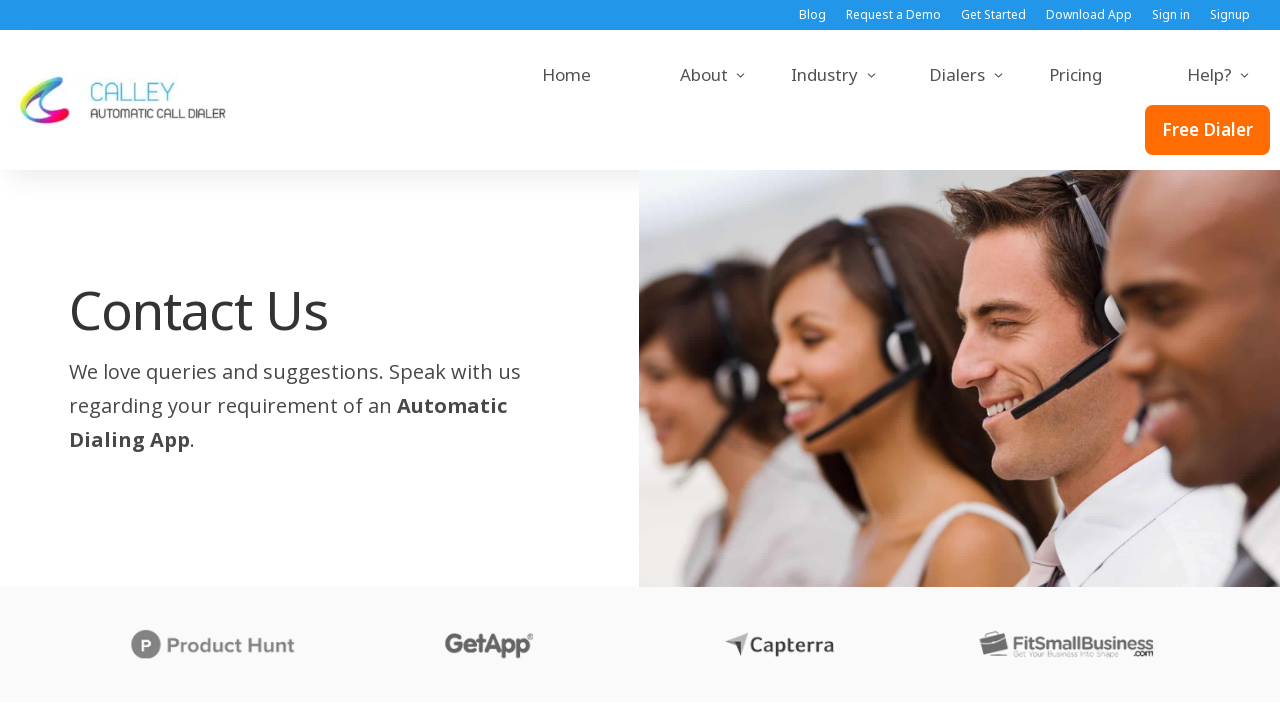

Navigated to URL 5/5: https://www.getcalley.com/feature-comparison/
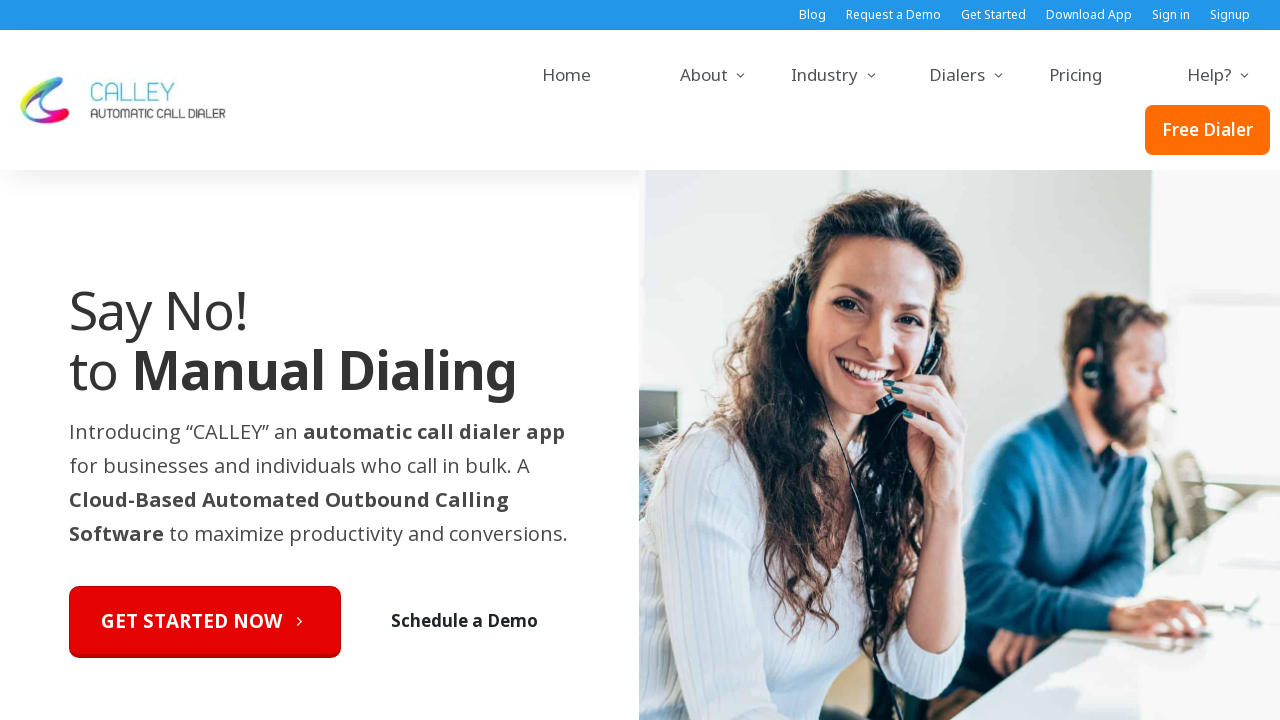

Page loaded successfully - DOM content ready for URL 5
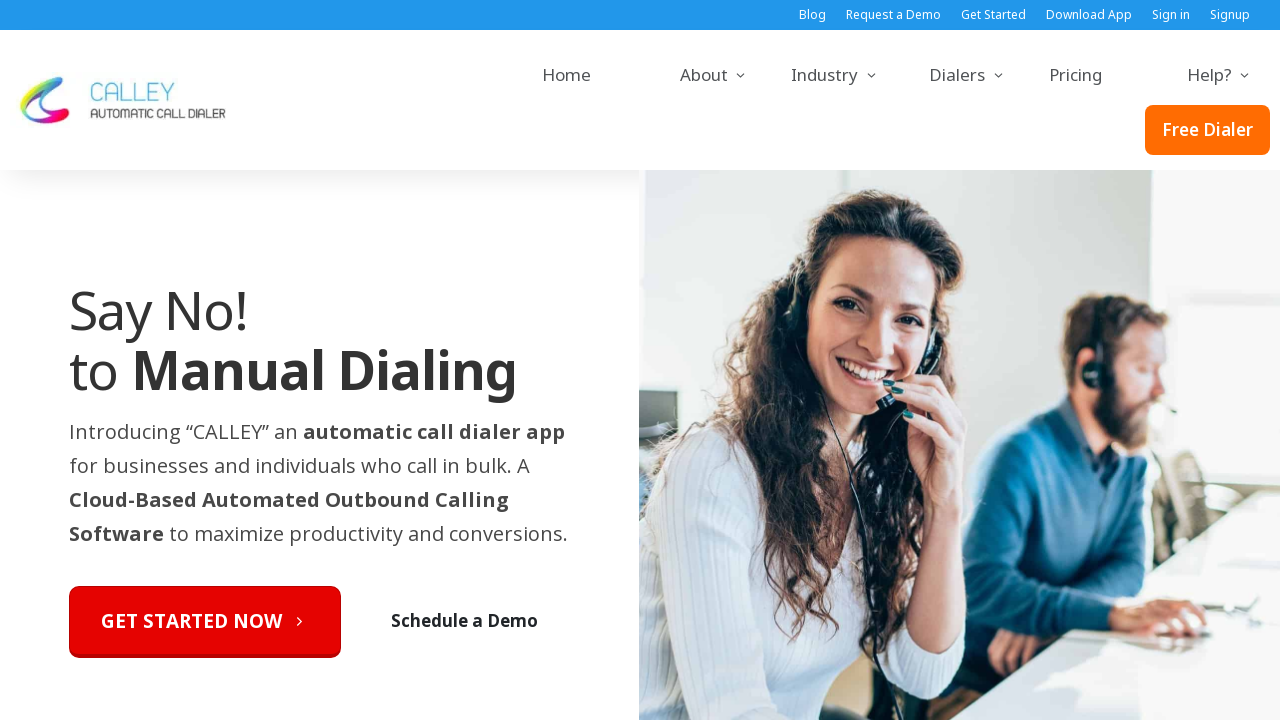

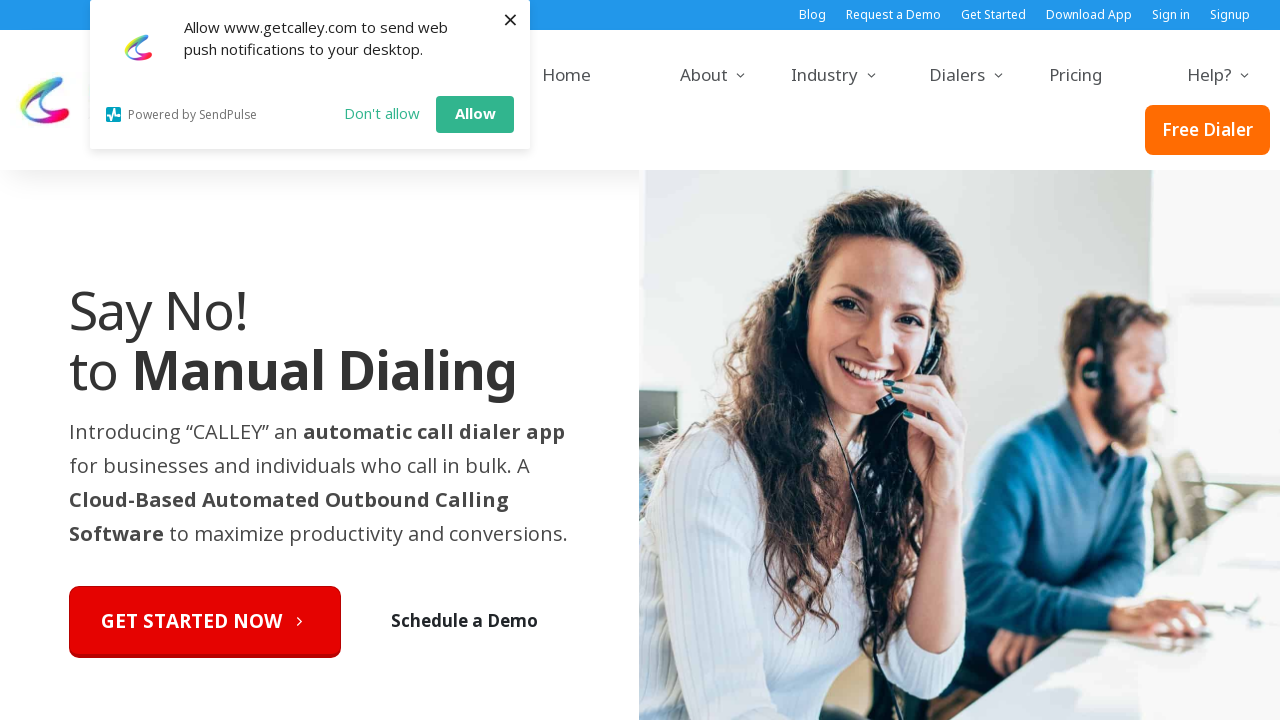